Tests registration form validation by submitting with all fields blank and verifying an error message appears.

Starting URL: https://thinking-tester-contact-list.herokuapp.com/addUser

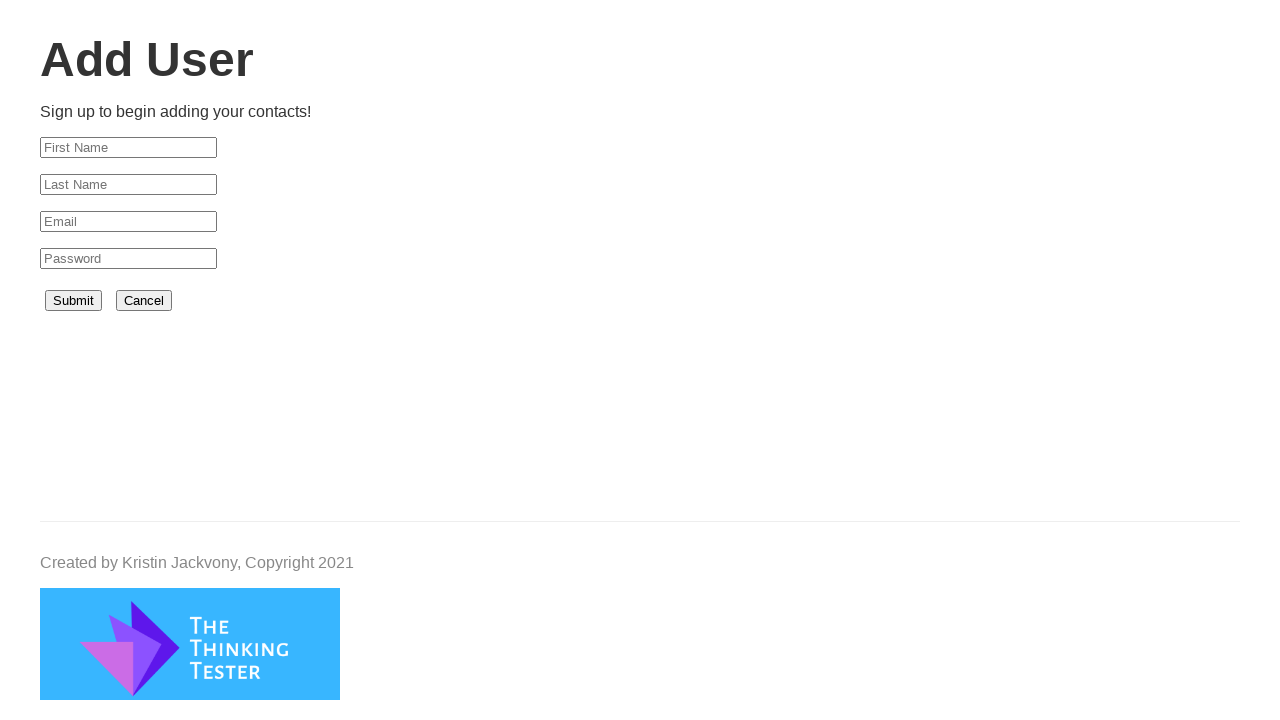

Cleared first name field on #firstName
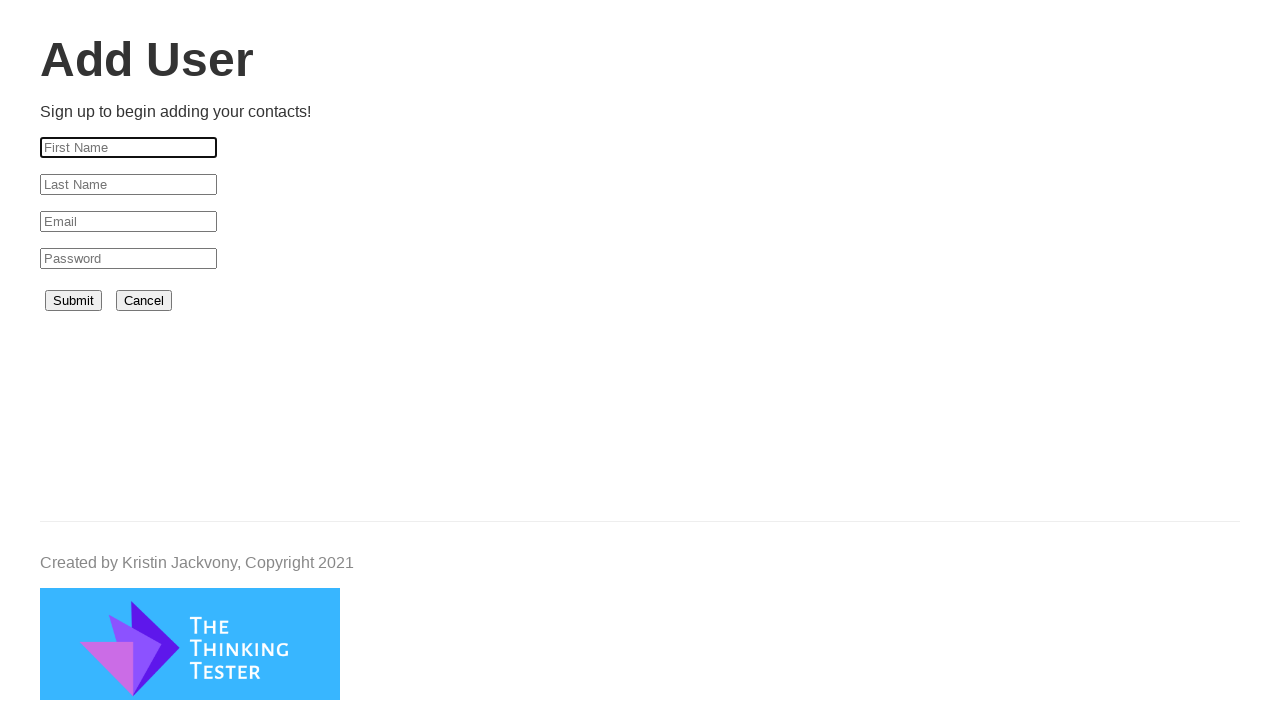

Cleared last name field on #lastName
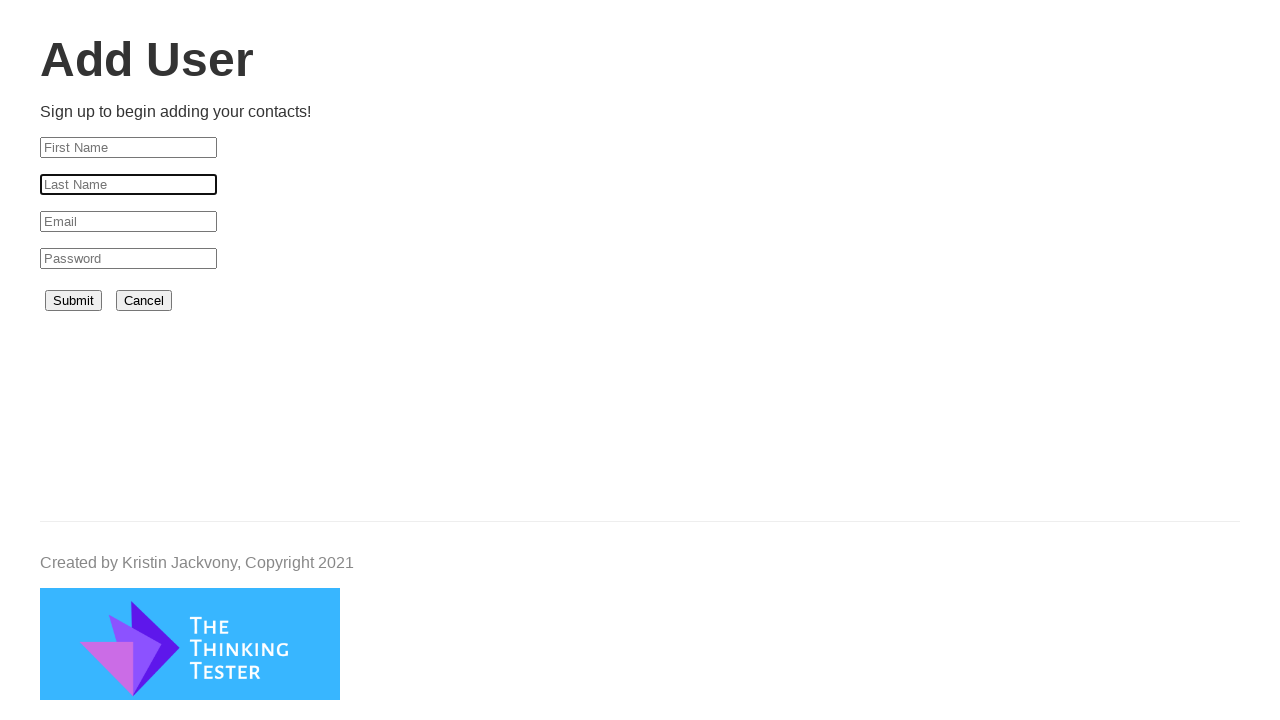

Cleared email field on #email
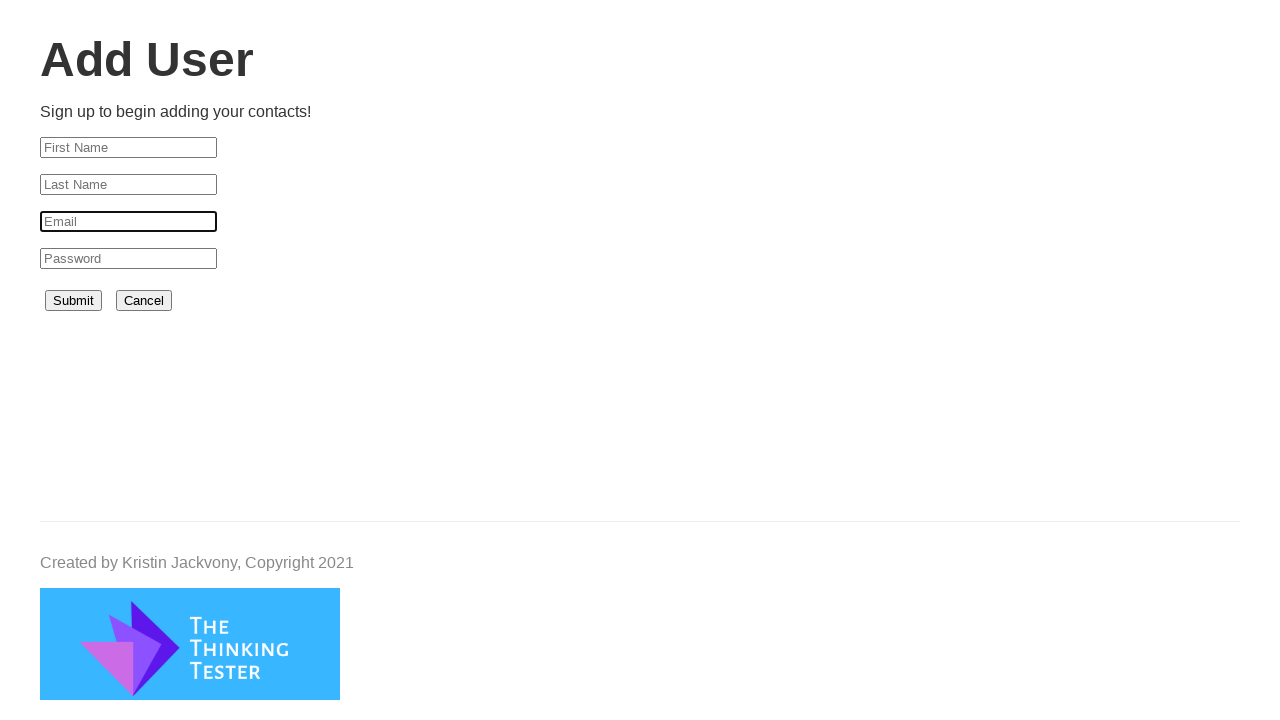

Cleared password field on #password
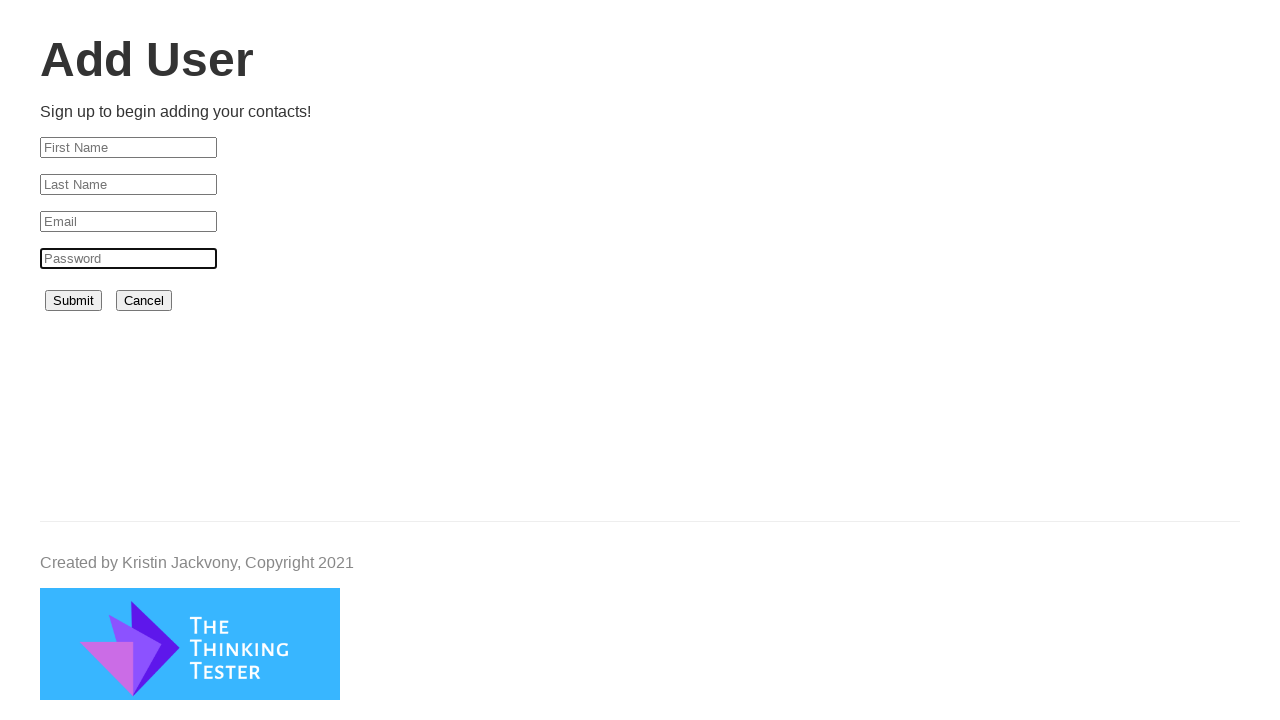

Clicked Sign Up button to submit form with all fields blank at (74, 301) on button[type='submit']
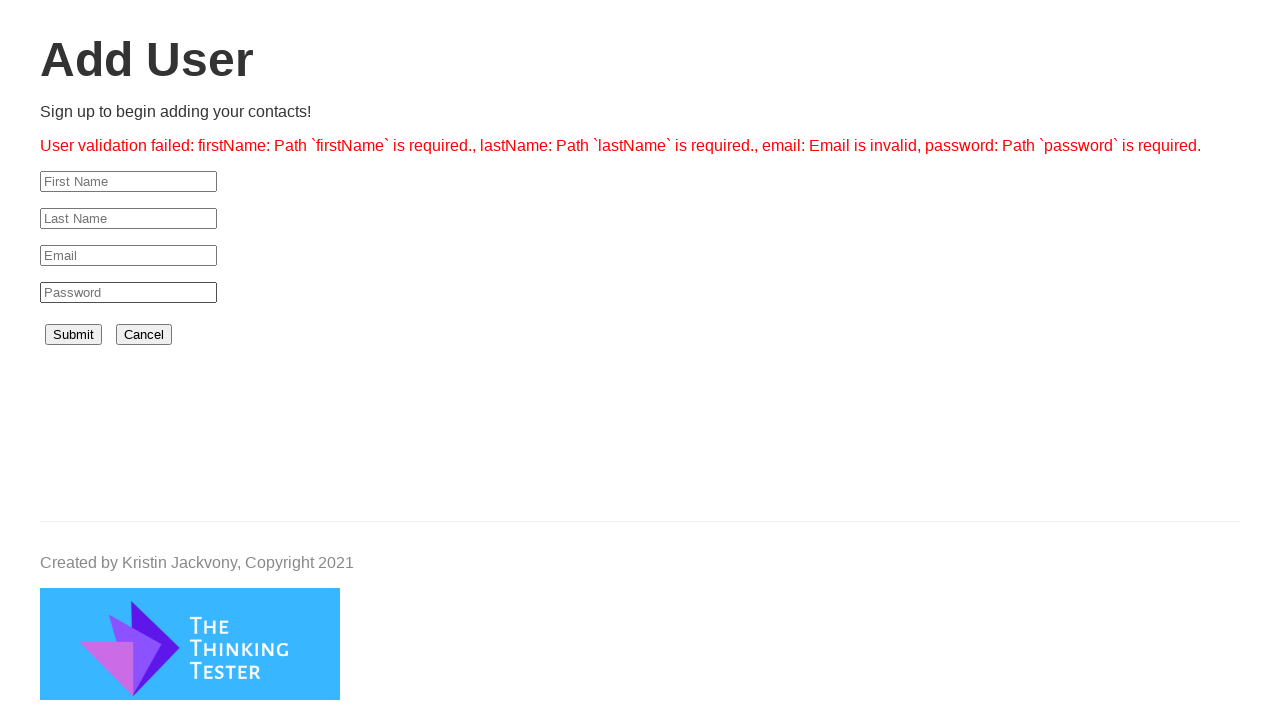

Error message appeared validating that all fields are required
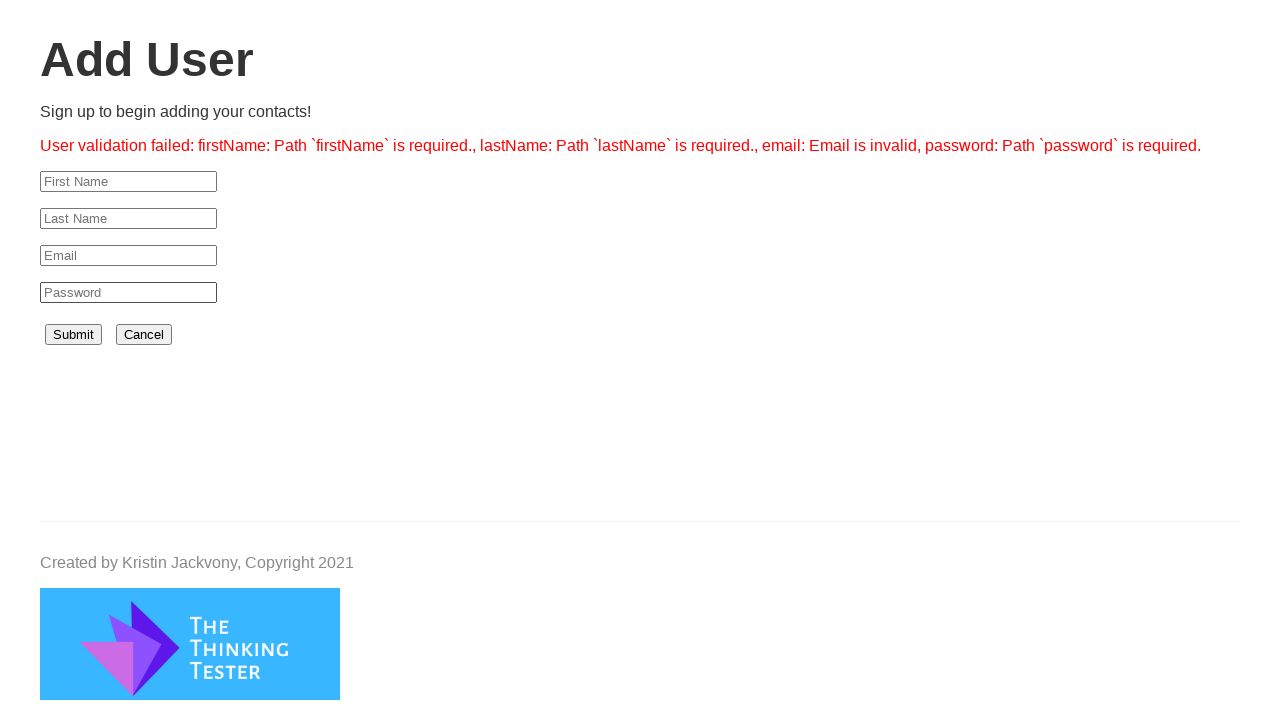

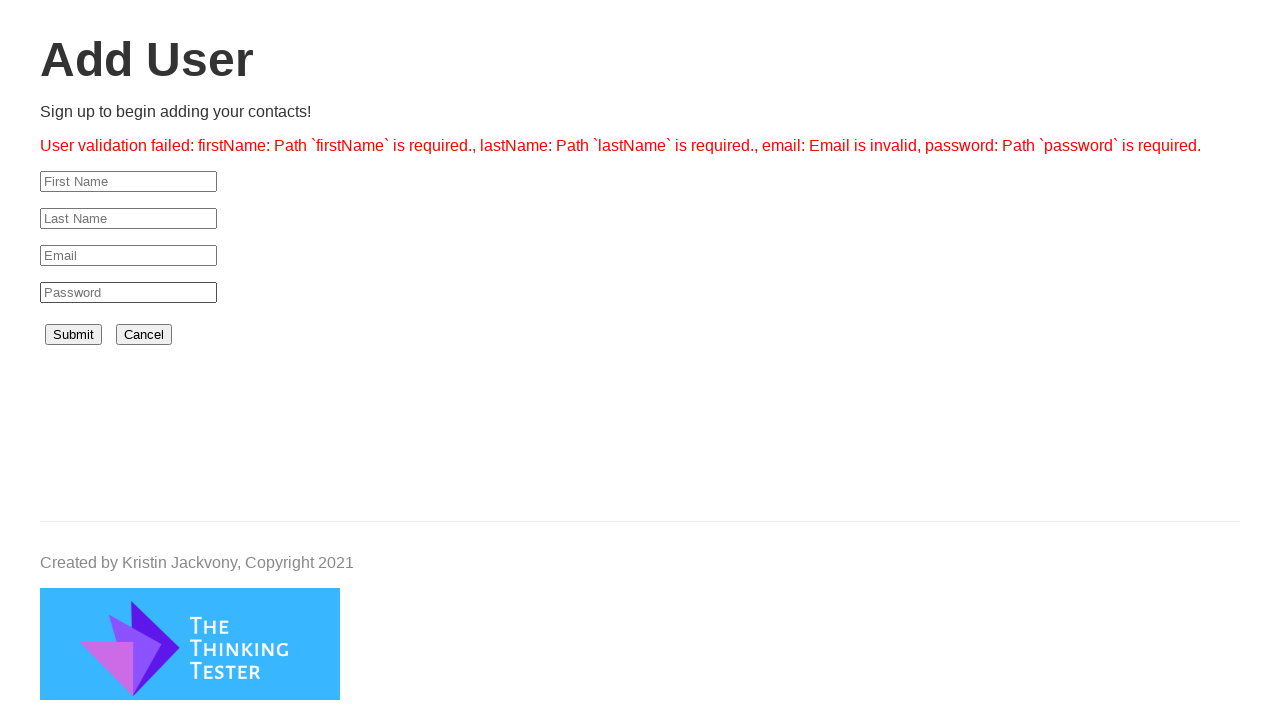